Solves a math problem by extracting a value from the page, calculating the result, and submitting the answer along with selecting checkboxes and radio buttons

Starting URL: https://suninjuly.github.io/math.html

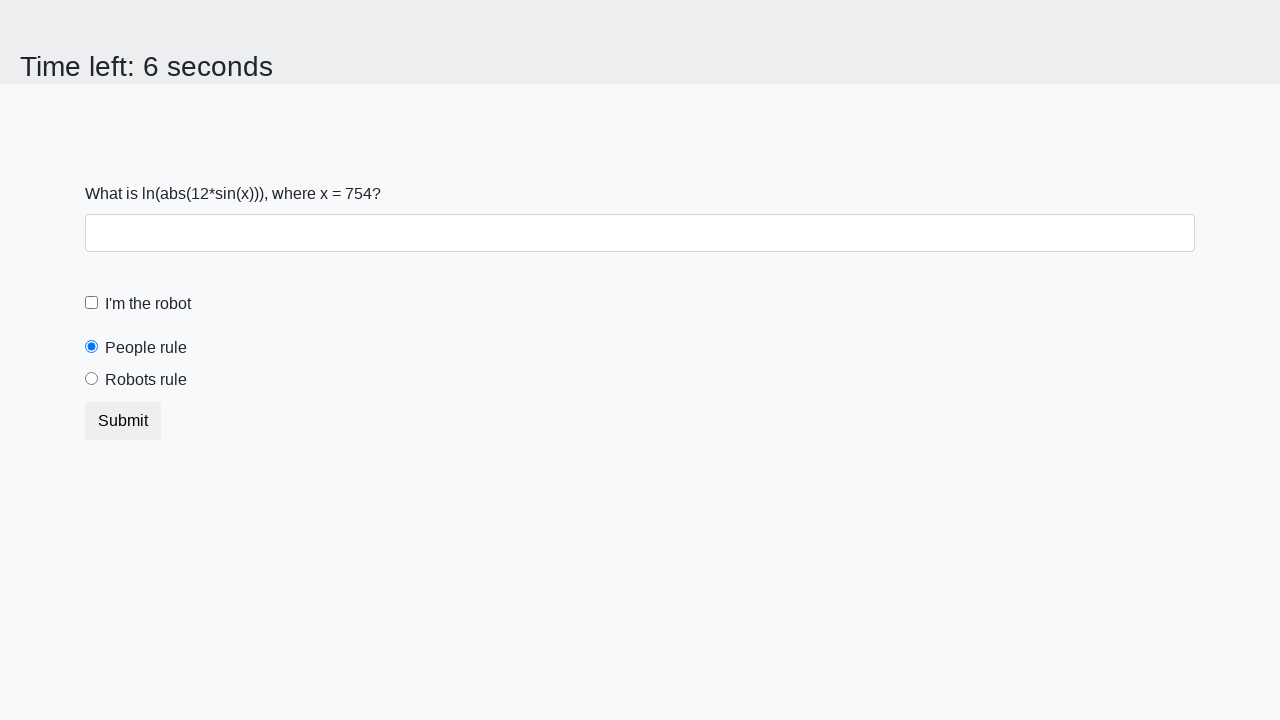

Located the input value span element
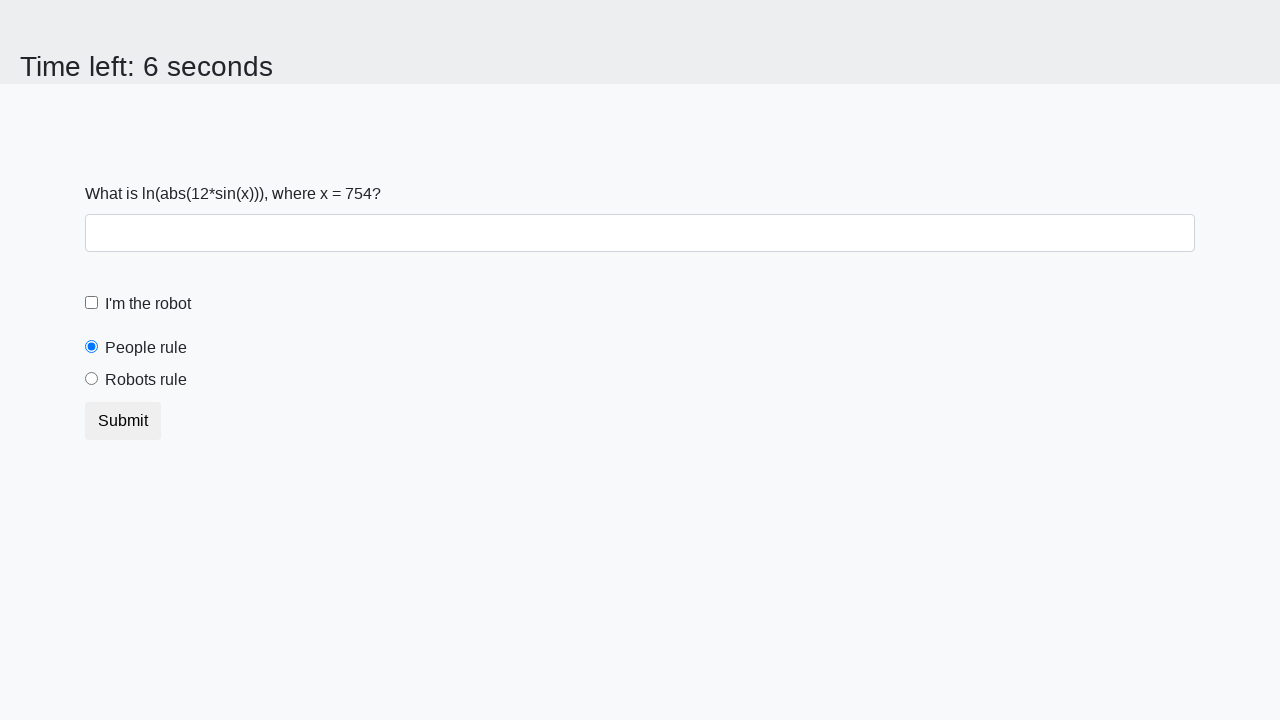

Extracted input value from the page
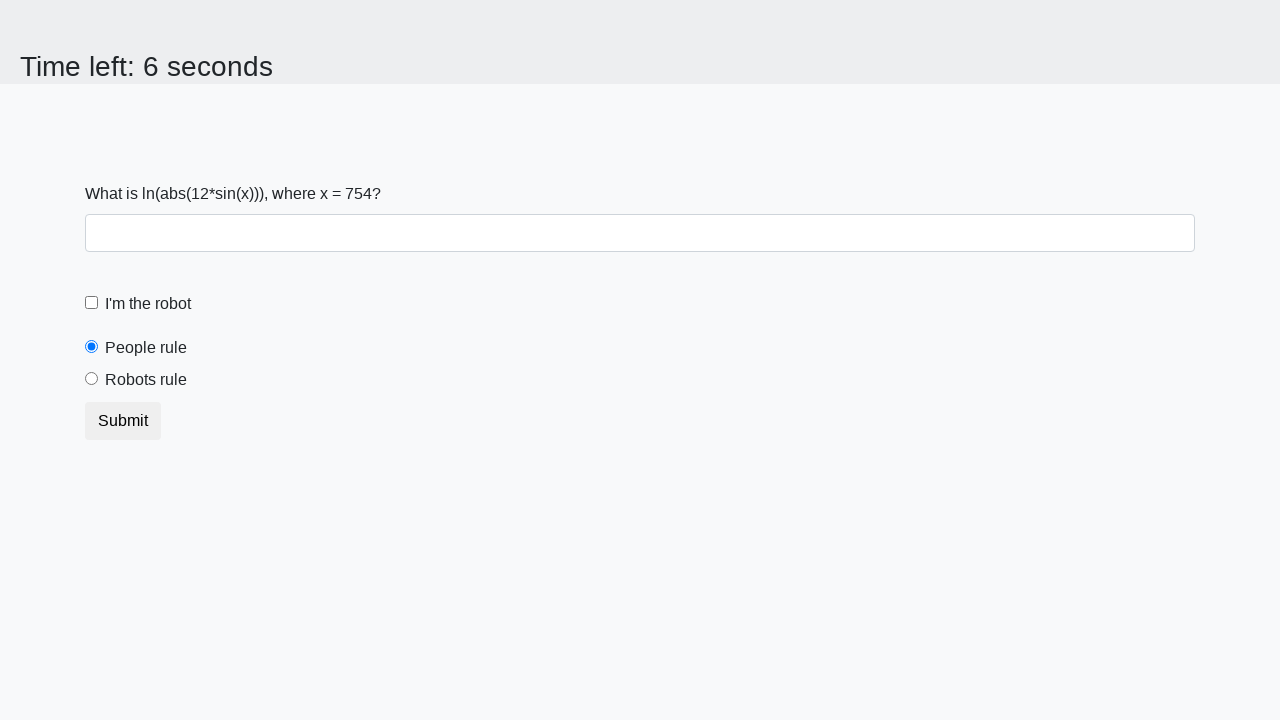

Calculated the result: -1.545775781470873
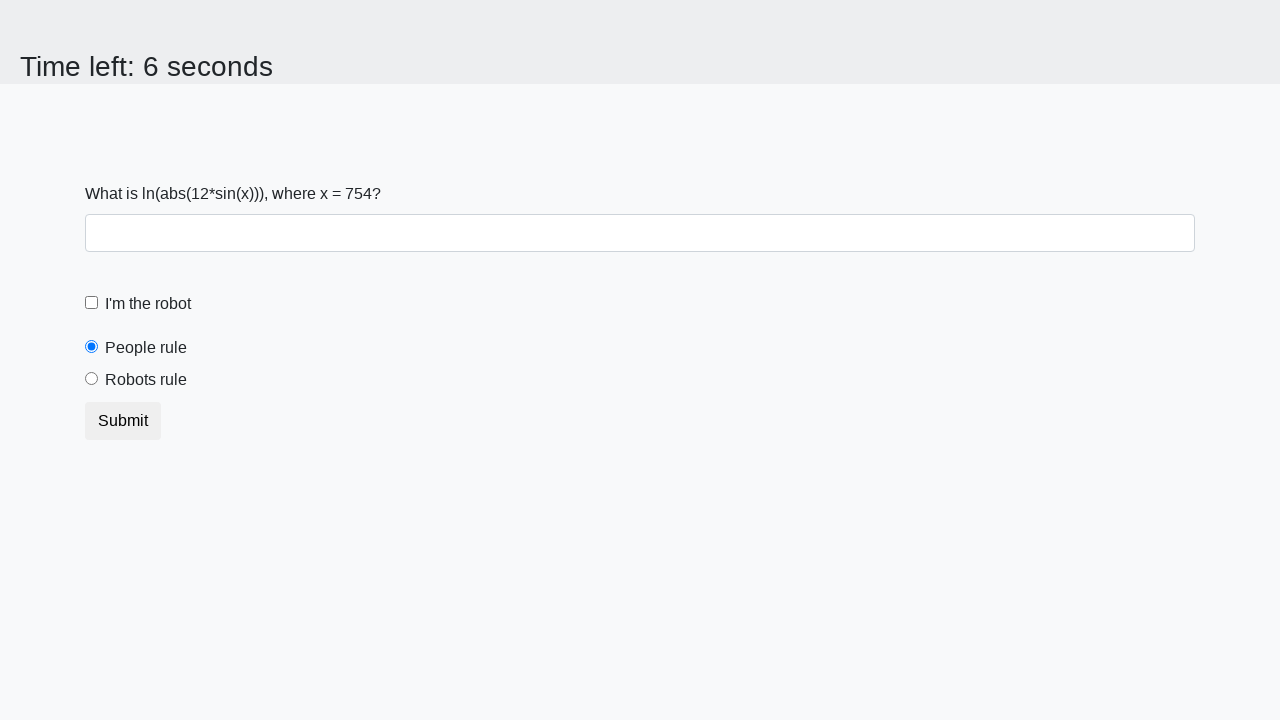

Filled in the calculated answer on #answer:required
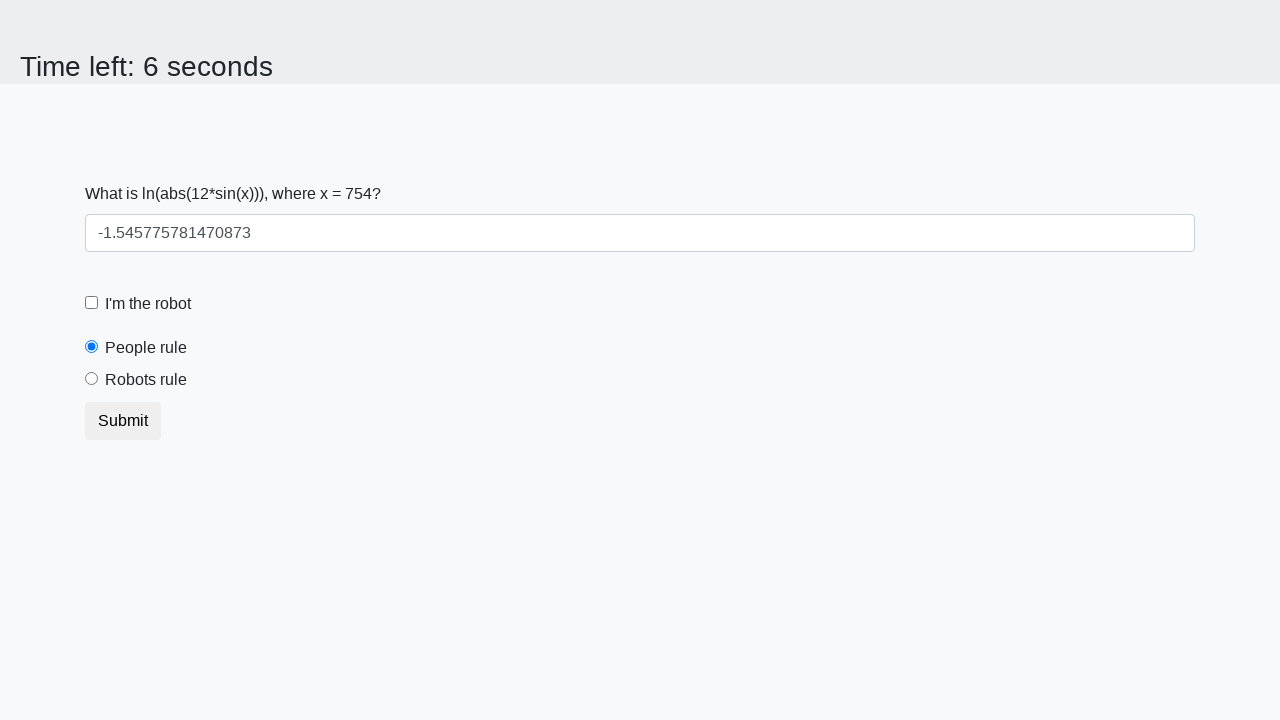

Checked the robot checkbox at (92, 303) on #robotCheckbox:required
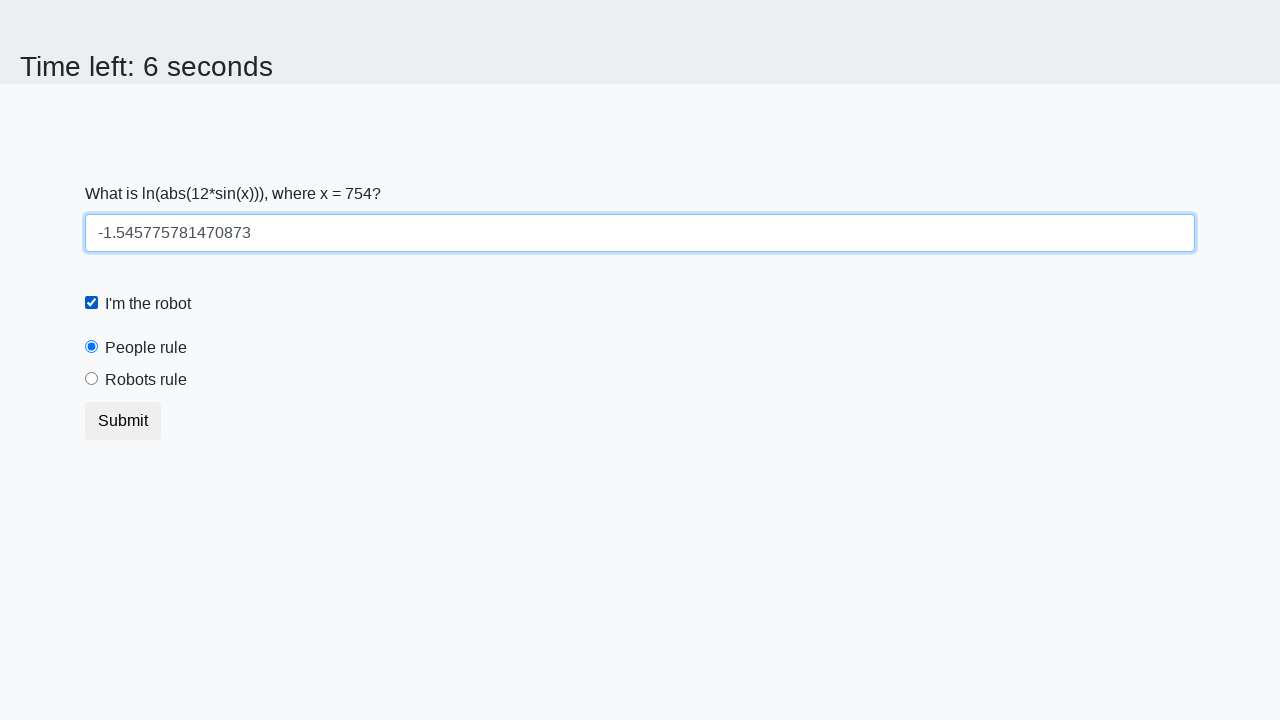

Selected the 'robots' radio button at (92, 379) on #robotsRule[value="robots"]
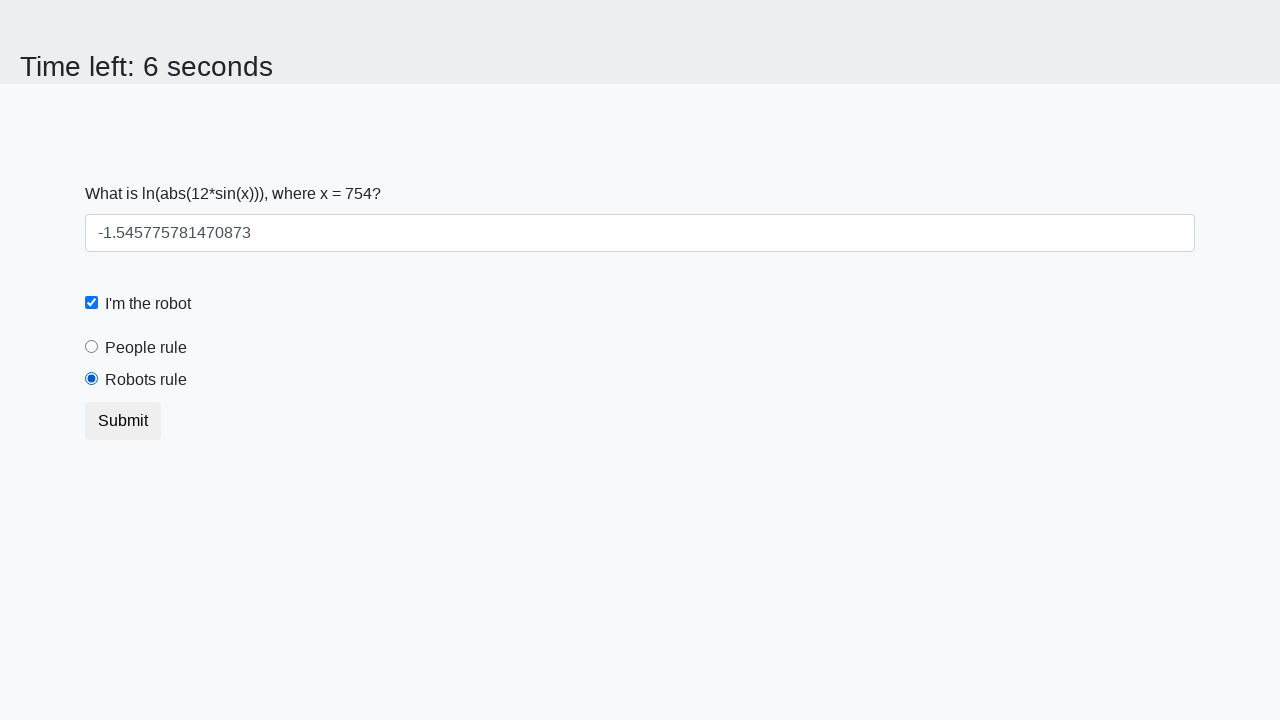

Clicked the submit button at (123, 421) on .btn.btn-default
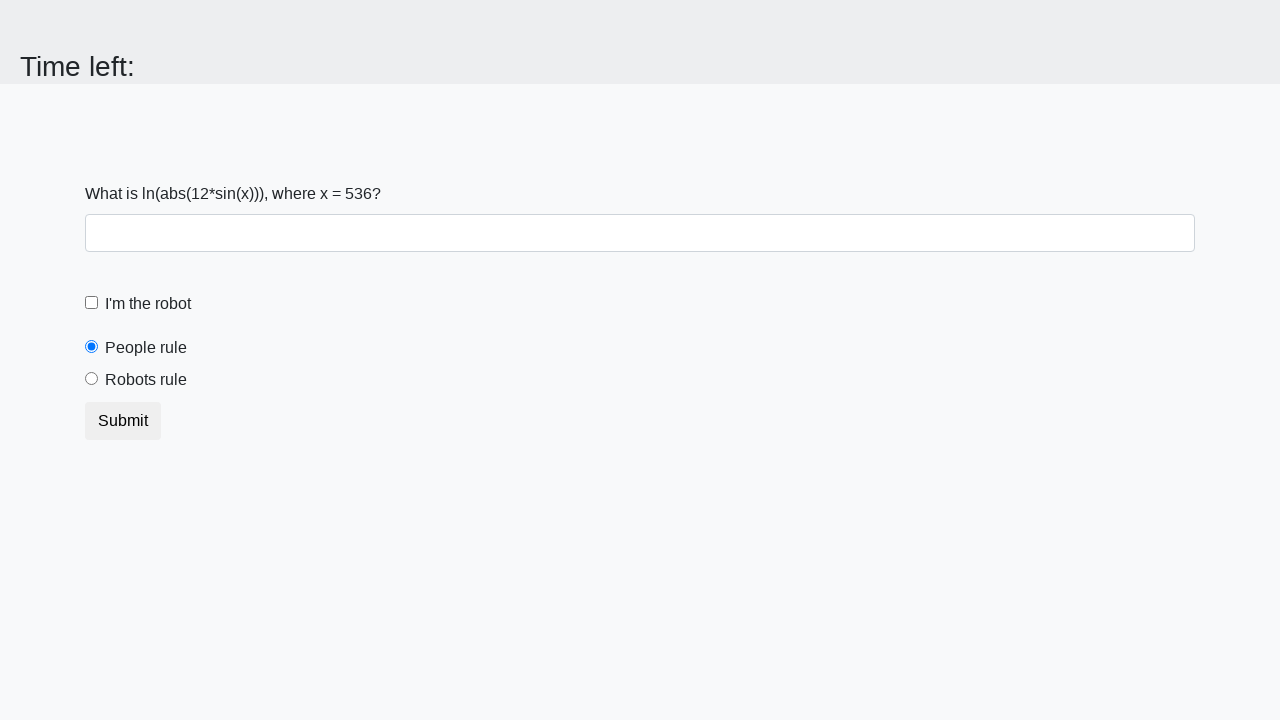

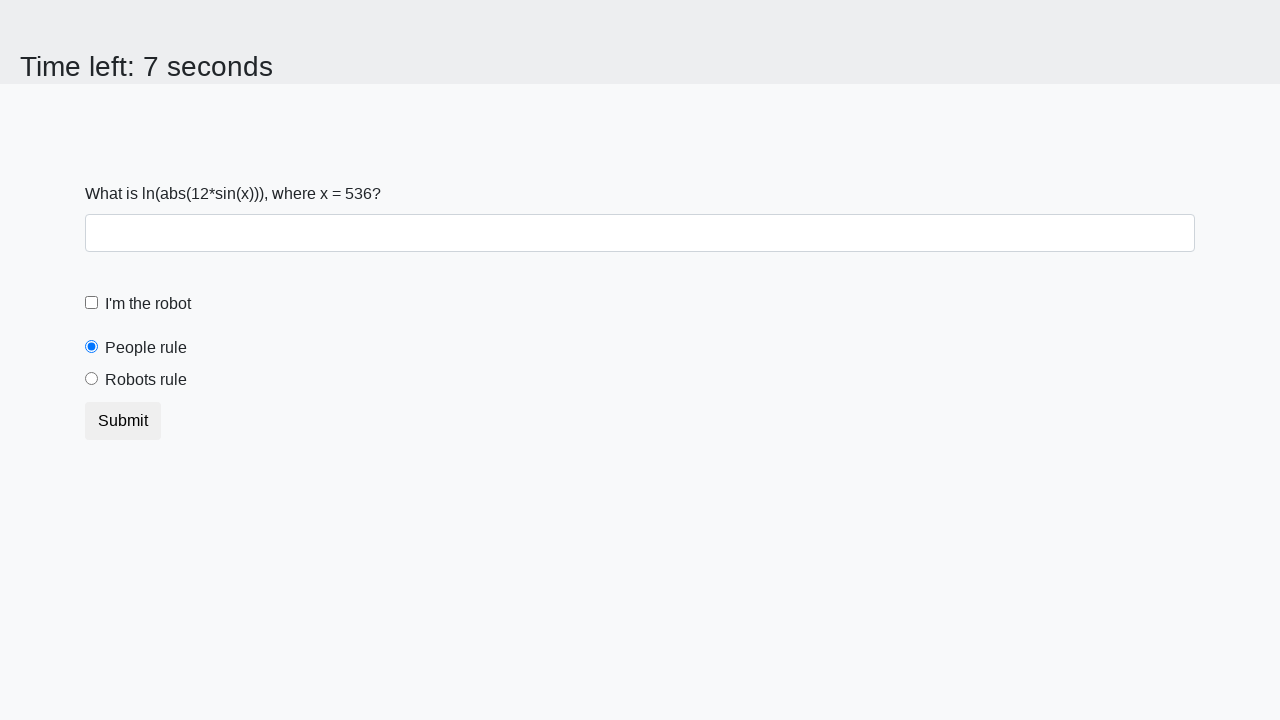